Tests checkbox functionality by verifying default states, clicking to toggle both checkboxes, and confirming the final states are changed

Starting URL: http://practice.cydeo.com/checkboxes

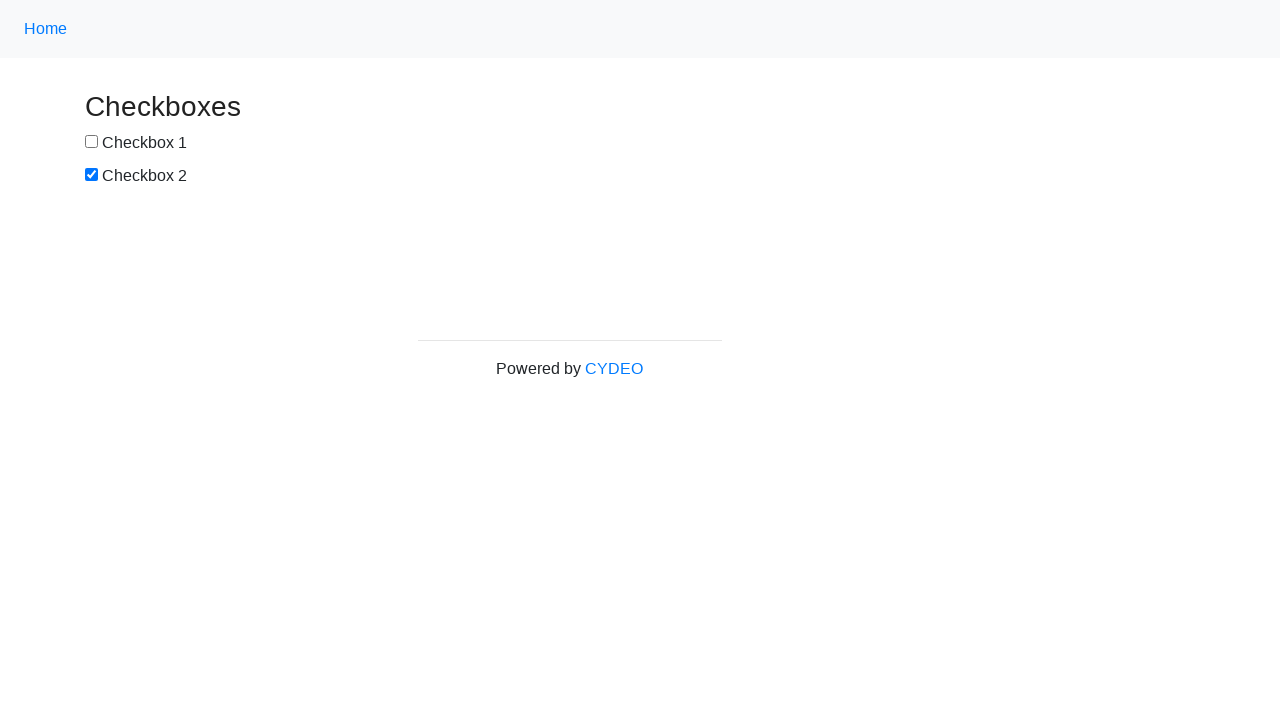

Located first checkbox element
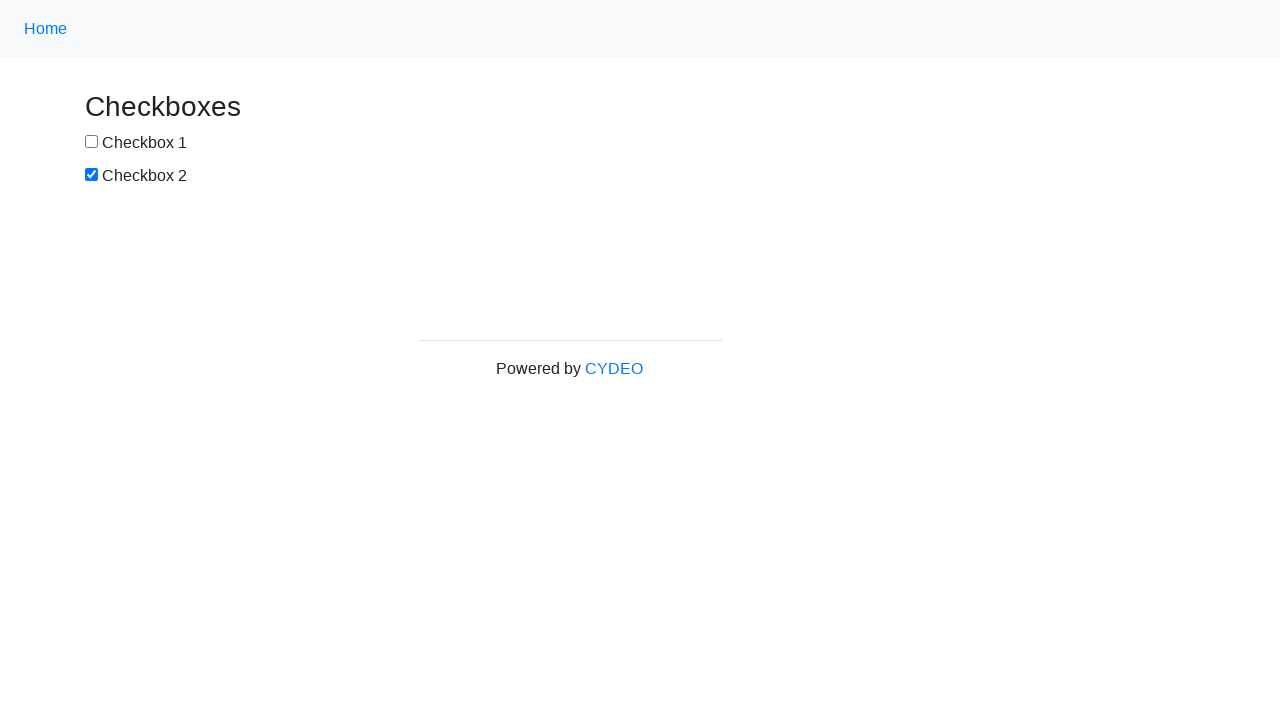

Verified checkbox #1 is NOT selected by default
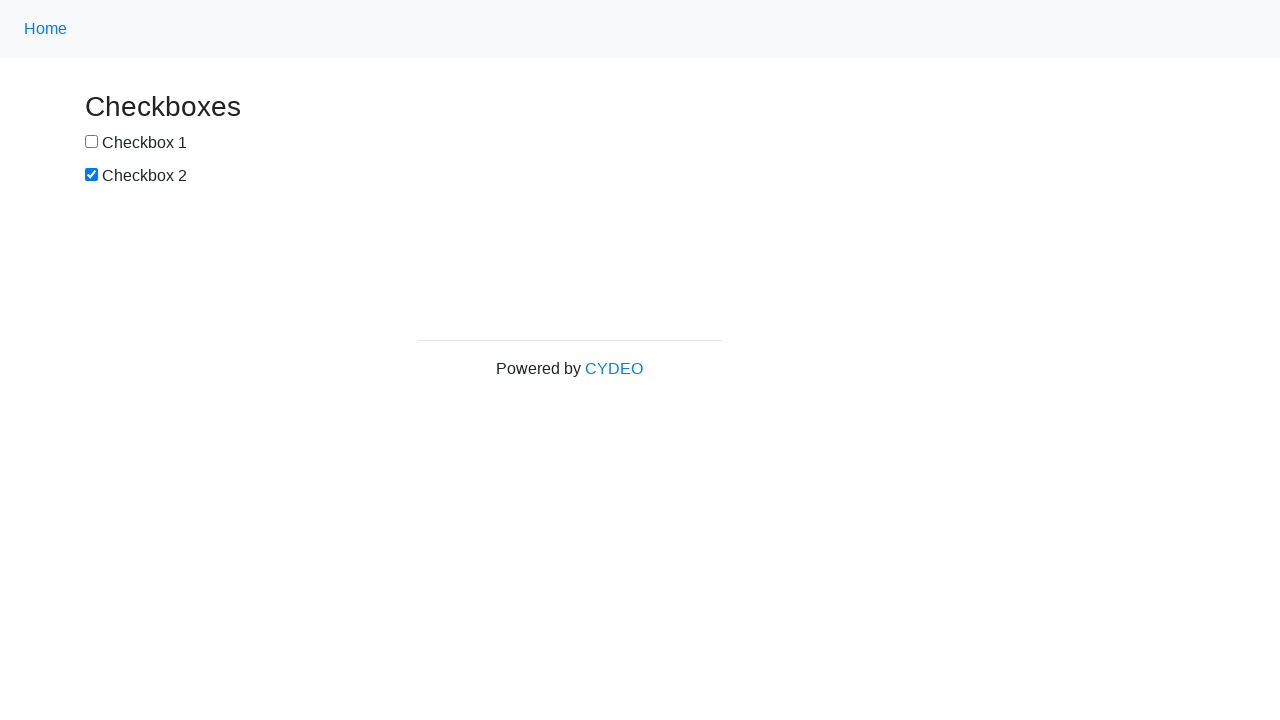

Located second checkbox element
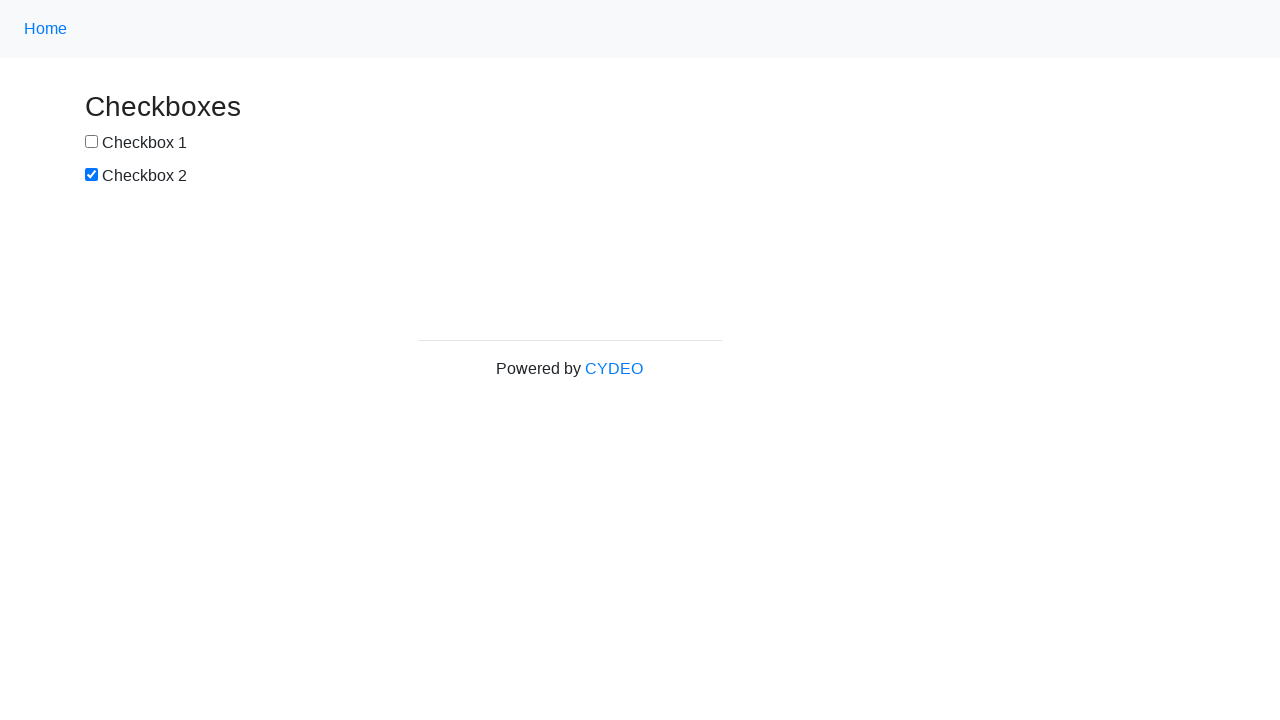

Verified checkbox #2 IS selected by default
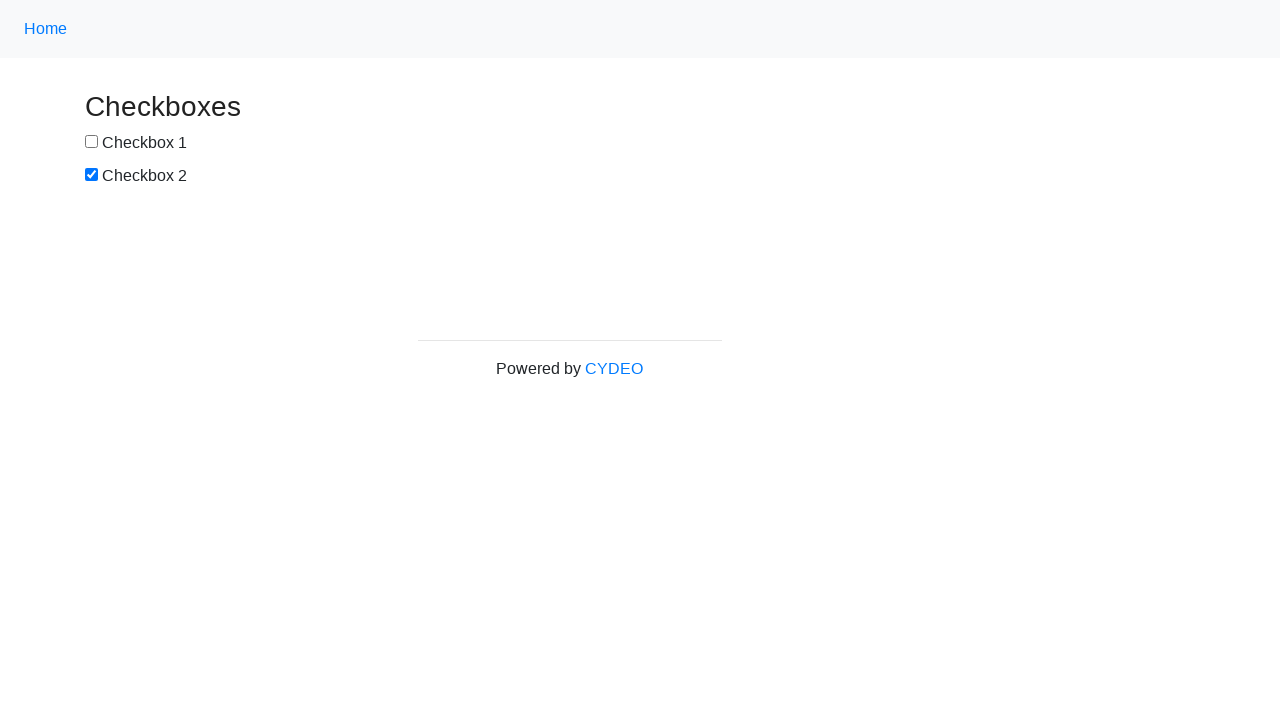

Clicked checkbox #1 to select it at (92, 142) on input[type='checkbox'] >> nth=0
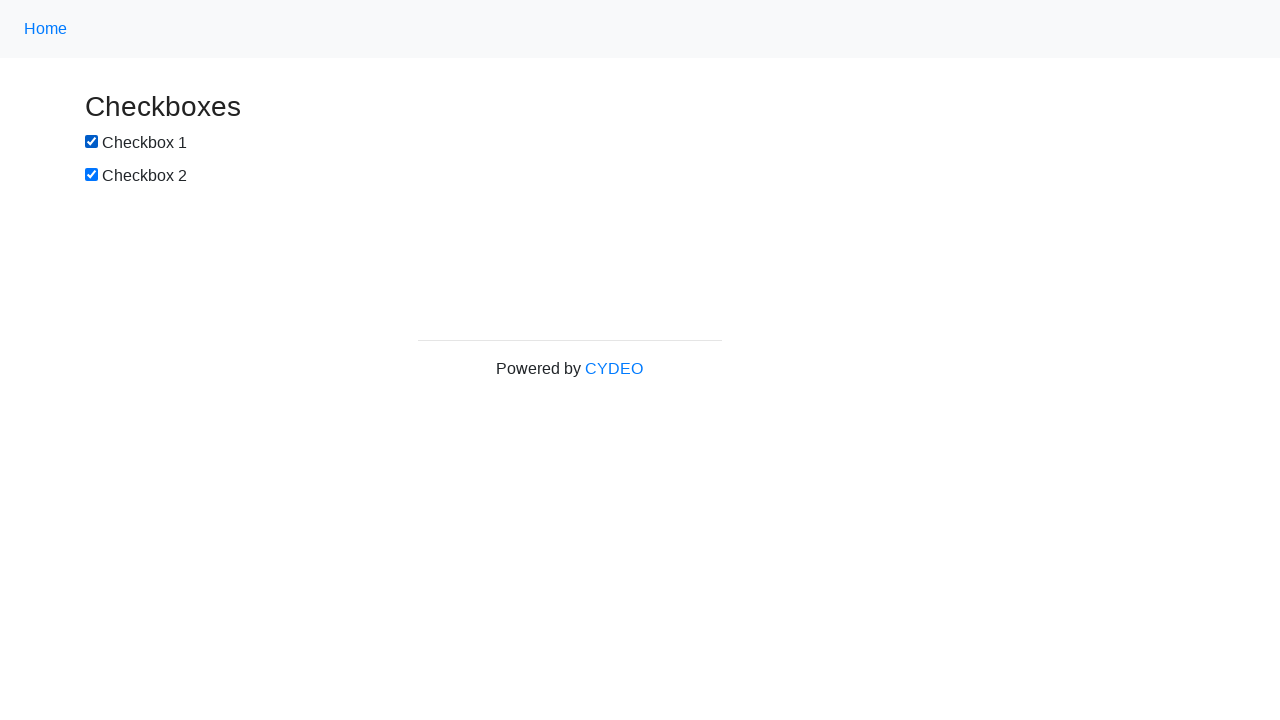

Clicked checkbox #2 to deselect it at (92, 175) on input[type='checkbox'] >> nth=1
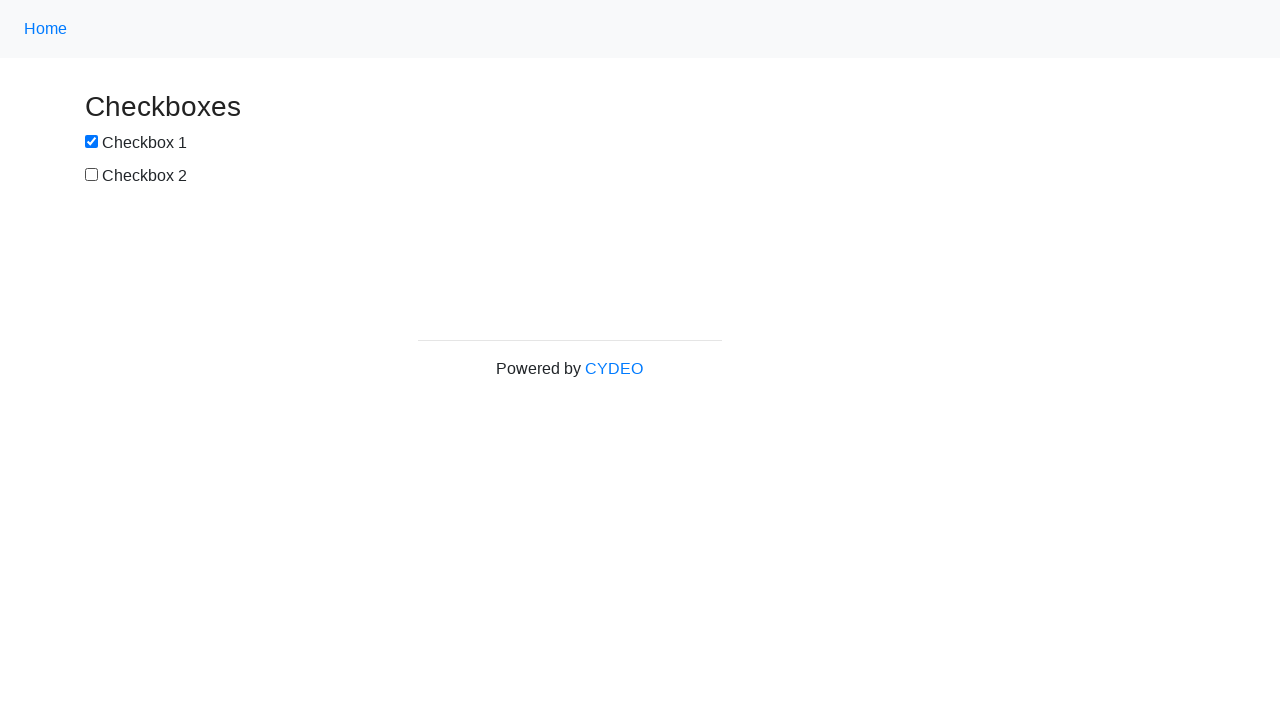

Verified checkbox #1 is now SELECTED
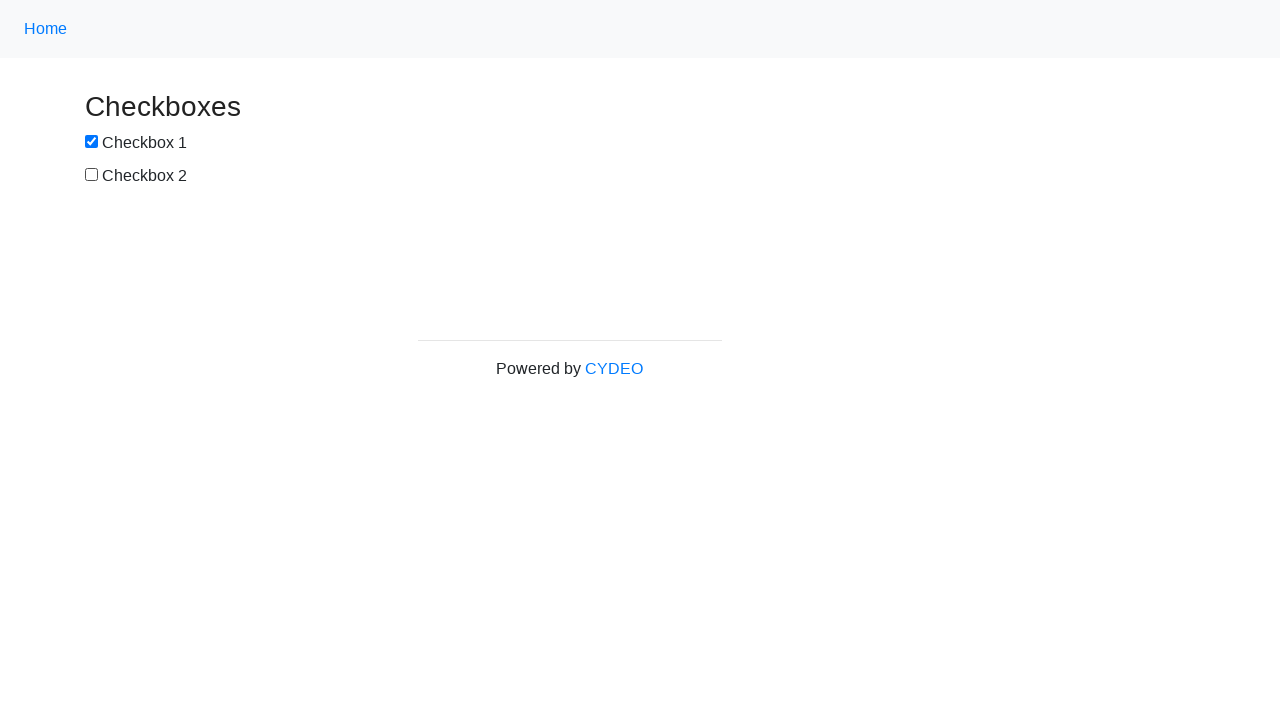

Verified checkbox #2 is now NOT selected
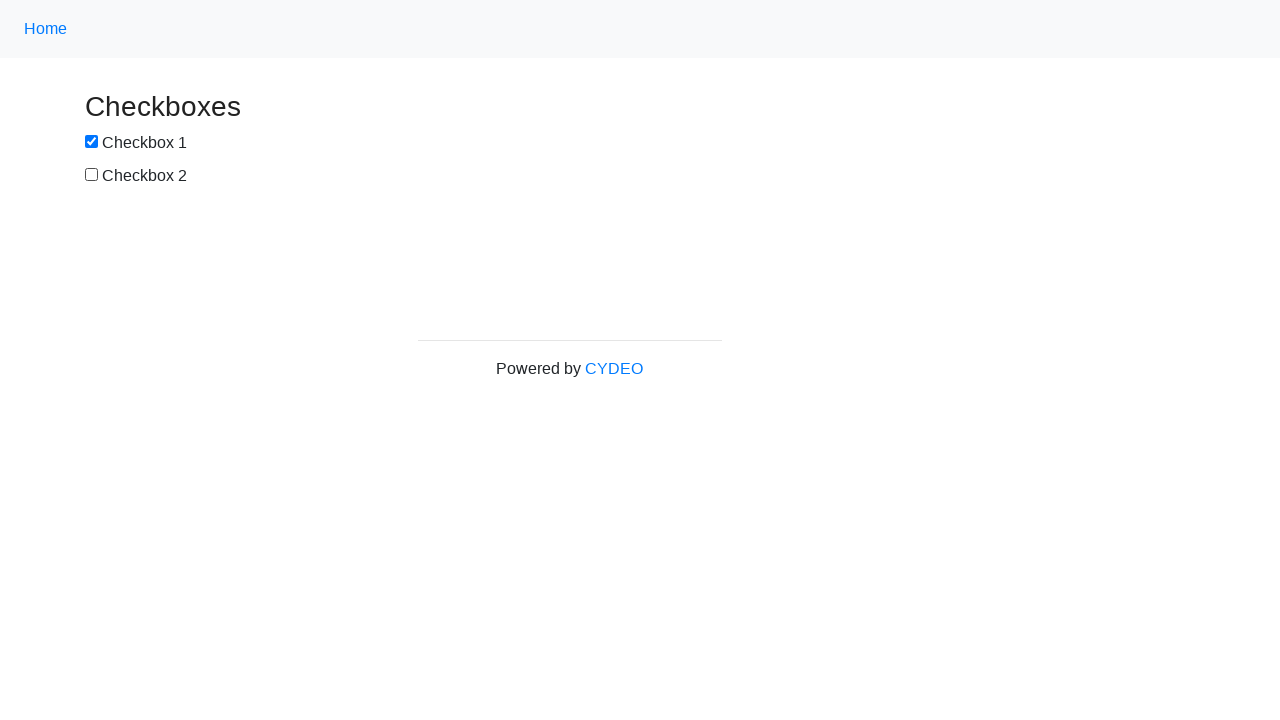

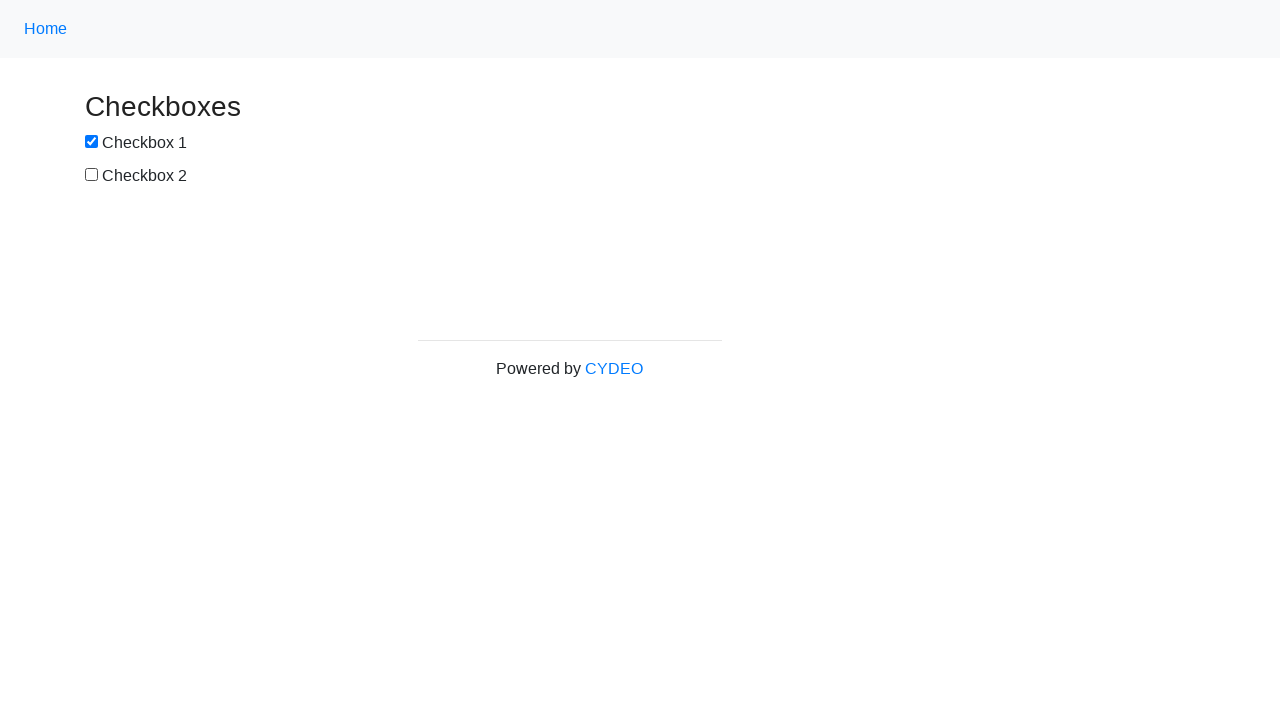